Selects the first radio button option and verifies it is selected

Starting URL: https://testpages.herokuapp.com/styled/basic-html-form-test.html

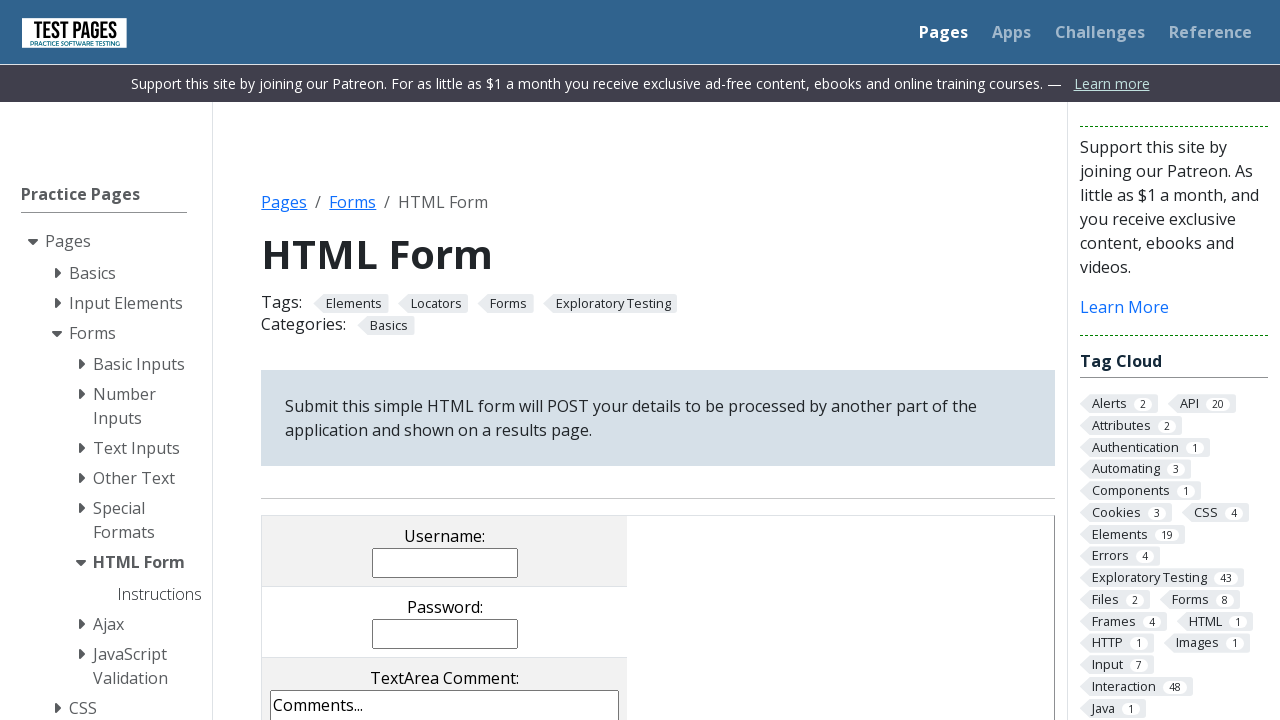

Navigated to basic HTML form test page
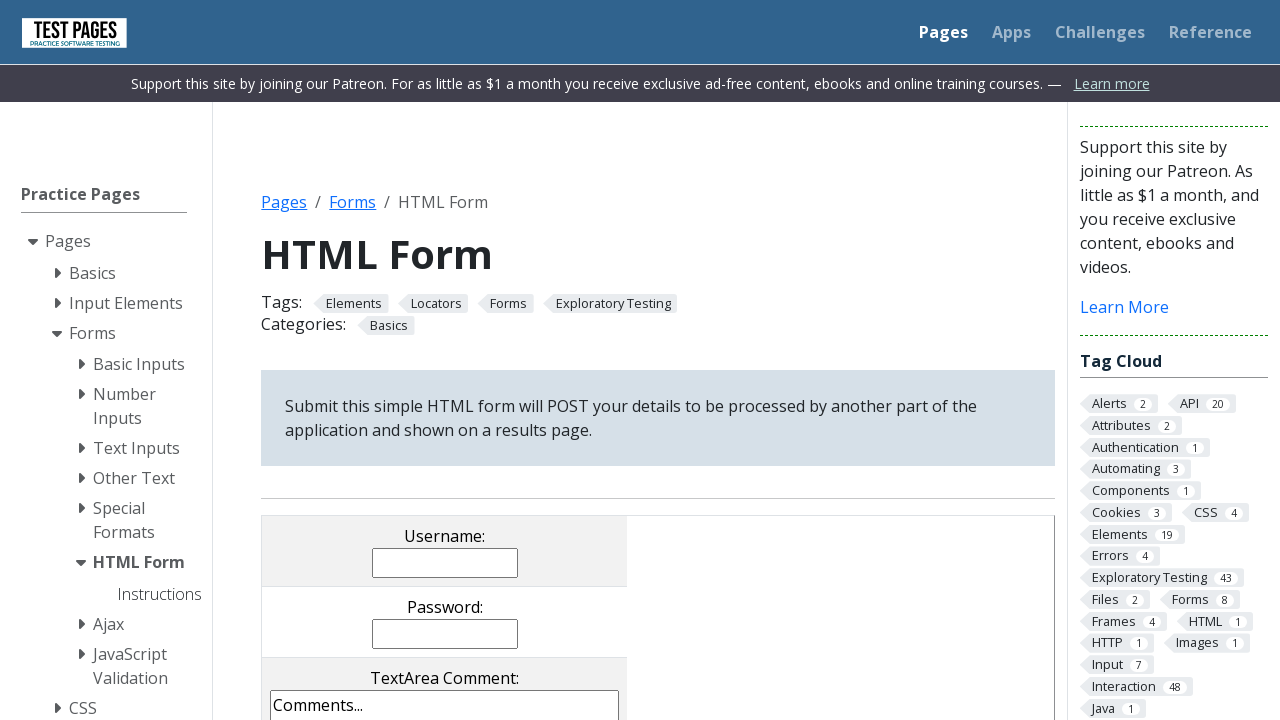

Selected first radio button option (rd1) at (350, 360) on input[name='radioval'][value='rd1']
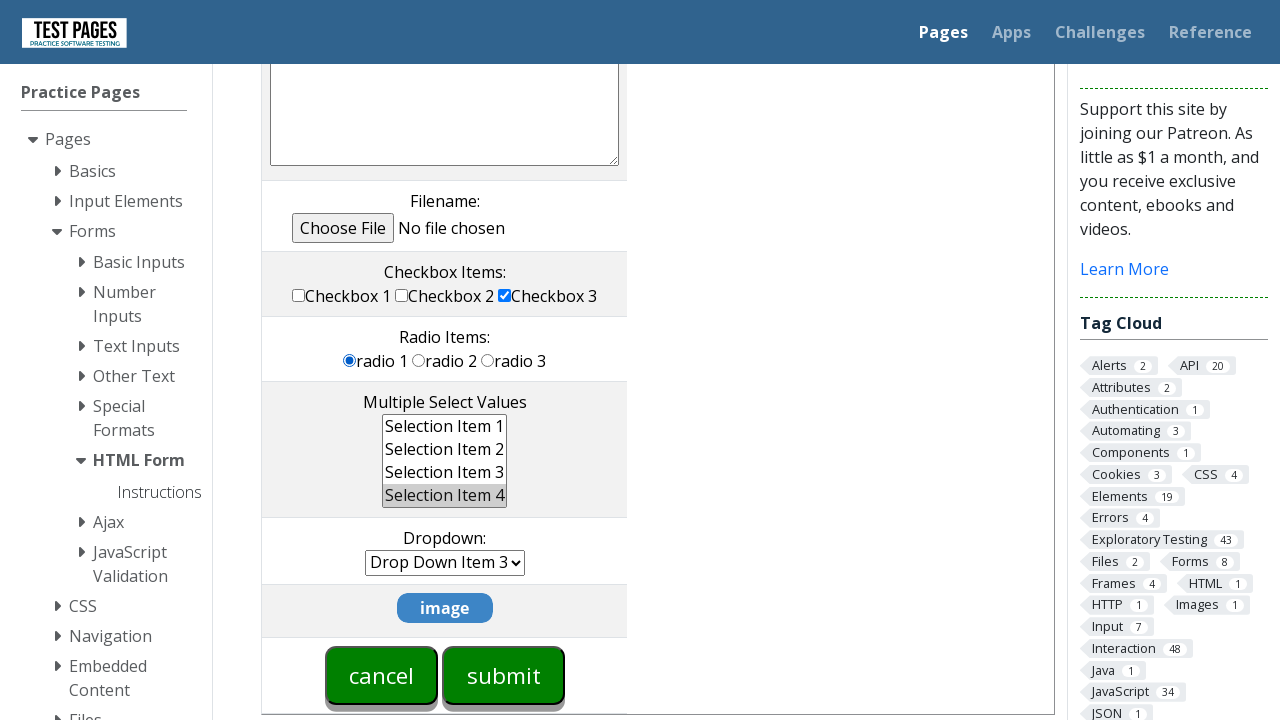

Verified that first radio button option is selected
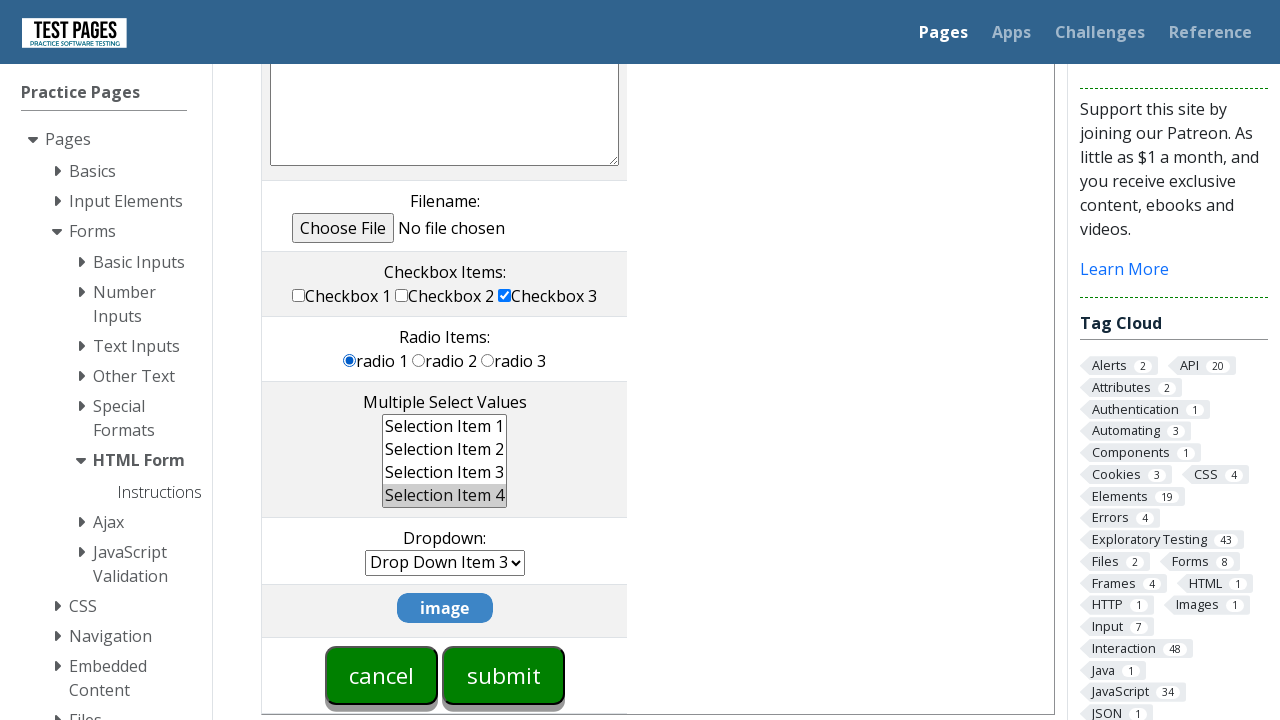

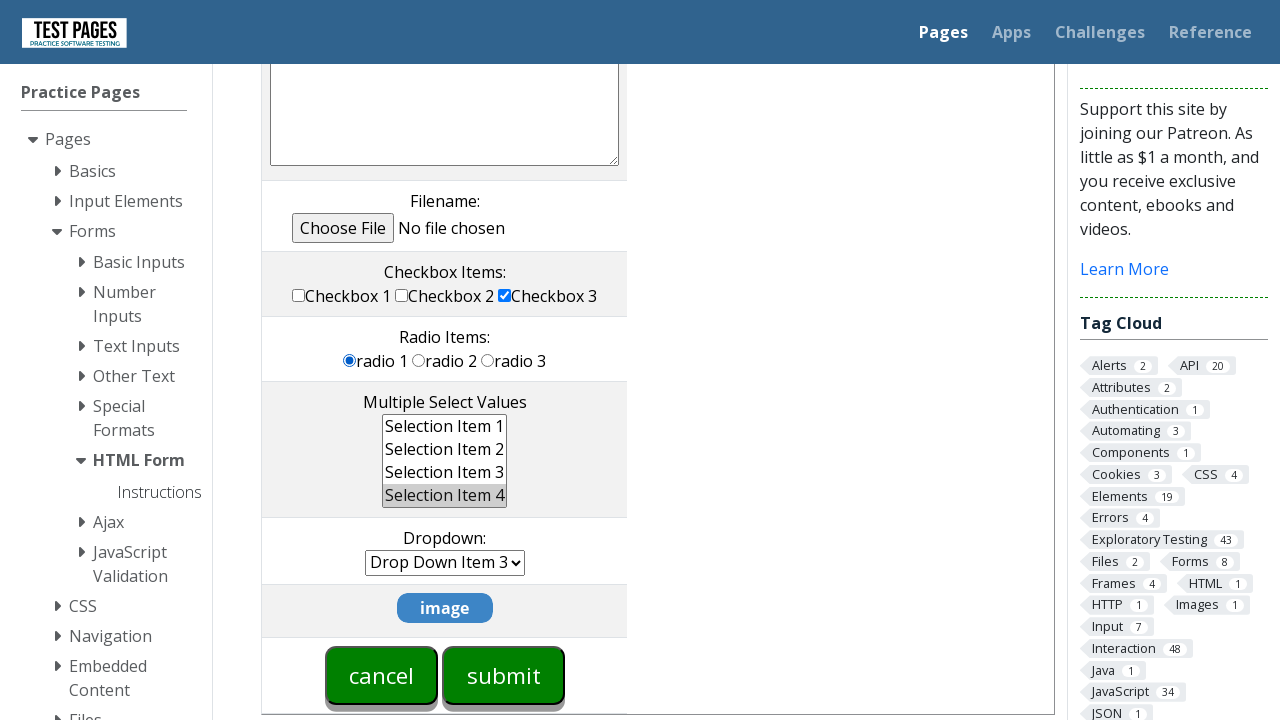